Opens a simple form demo page and maximizes the browser window. This is a basic browser initialization test that navigates to a form demonstration page.

Starting URL: https://selenium.qabible.in/simple-form-demo.php

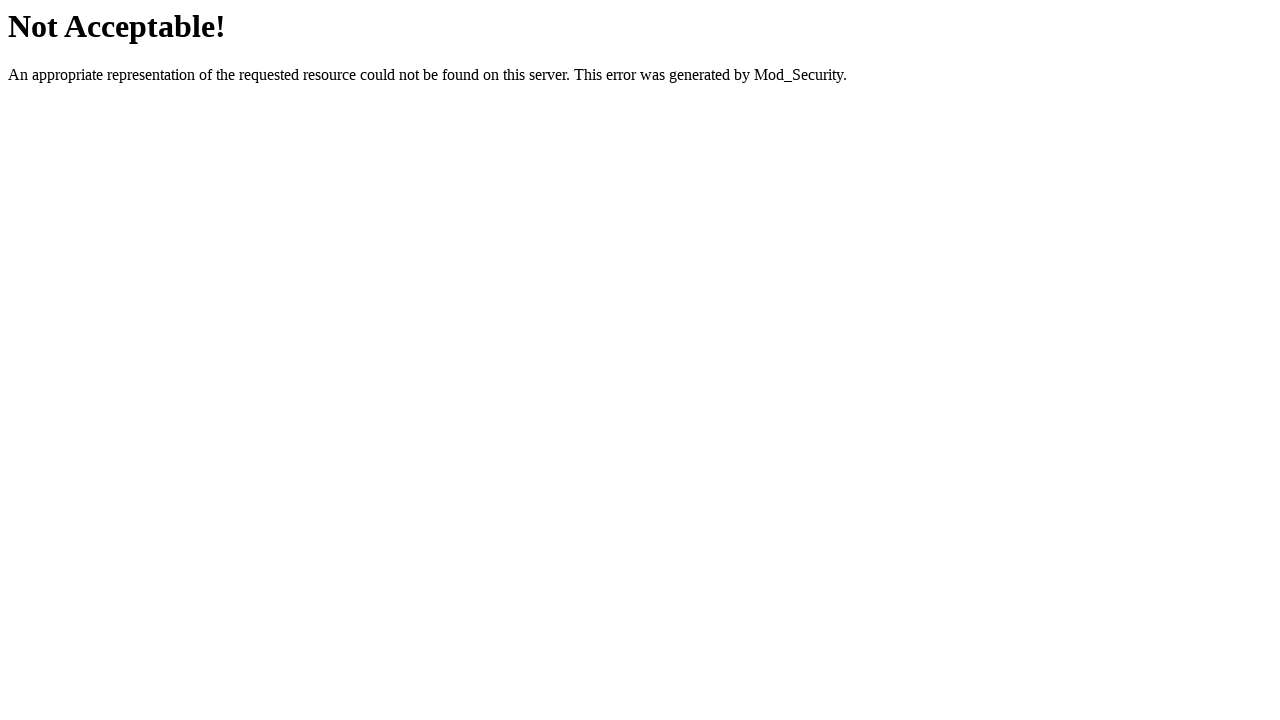

Set viewport to 1920x1080 to maximize browser window
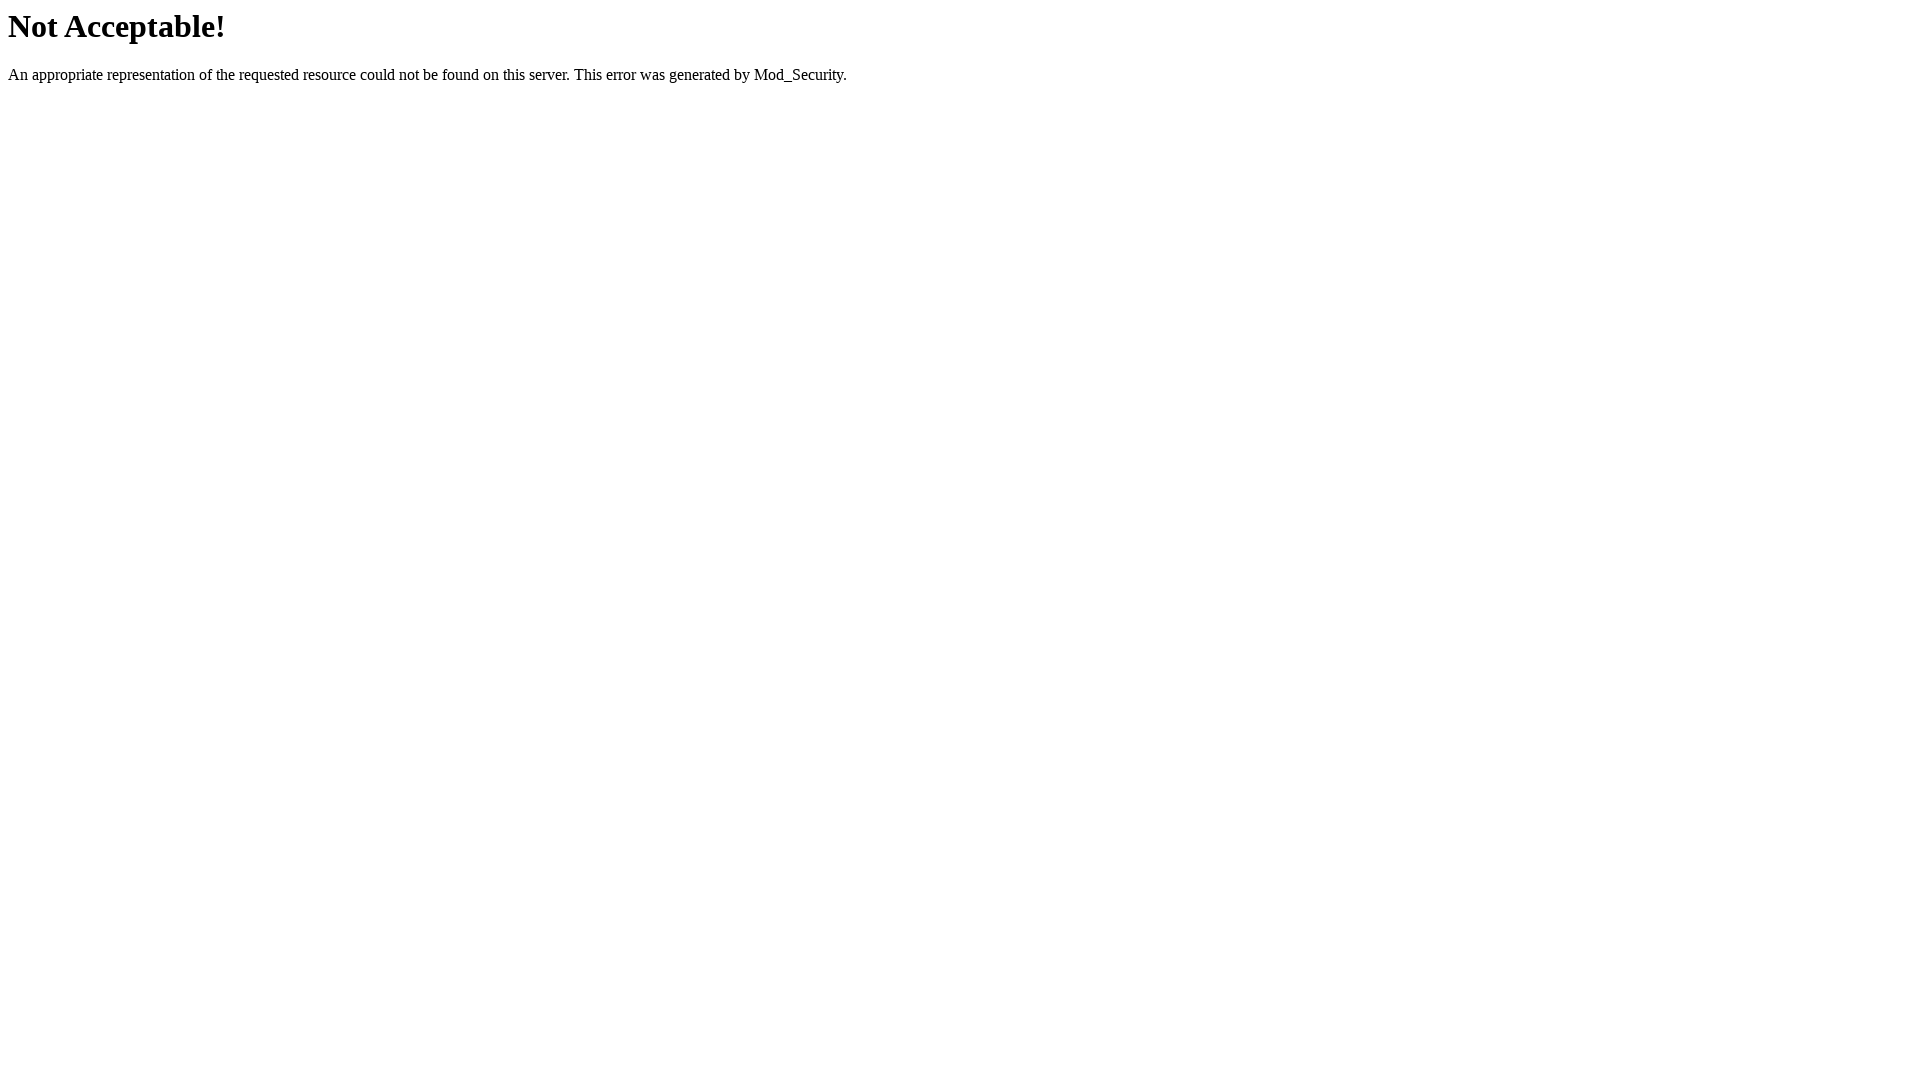

Form demo page fully loaded and DOM content initialized
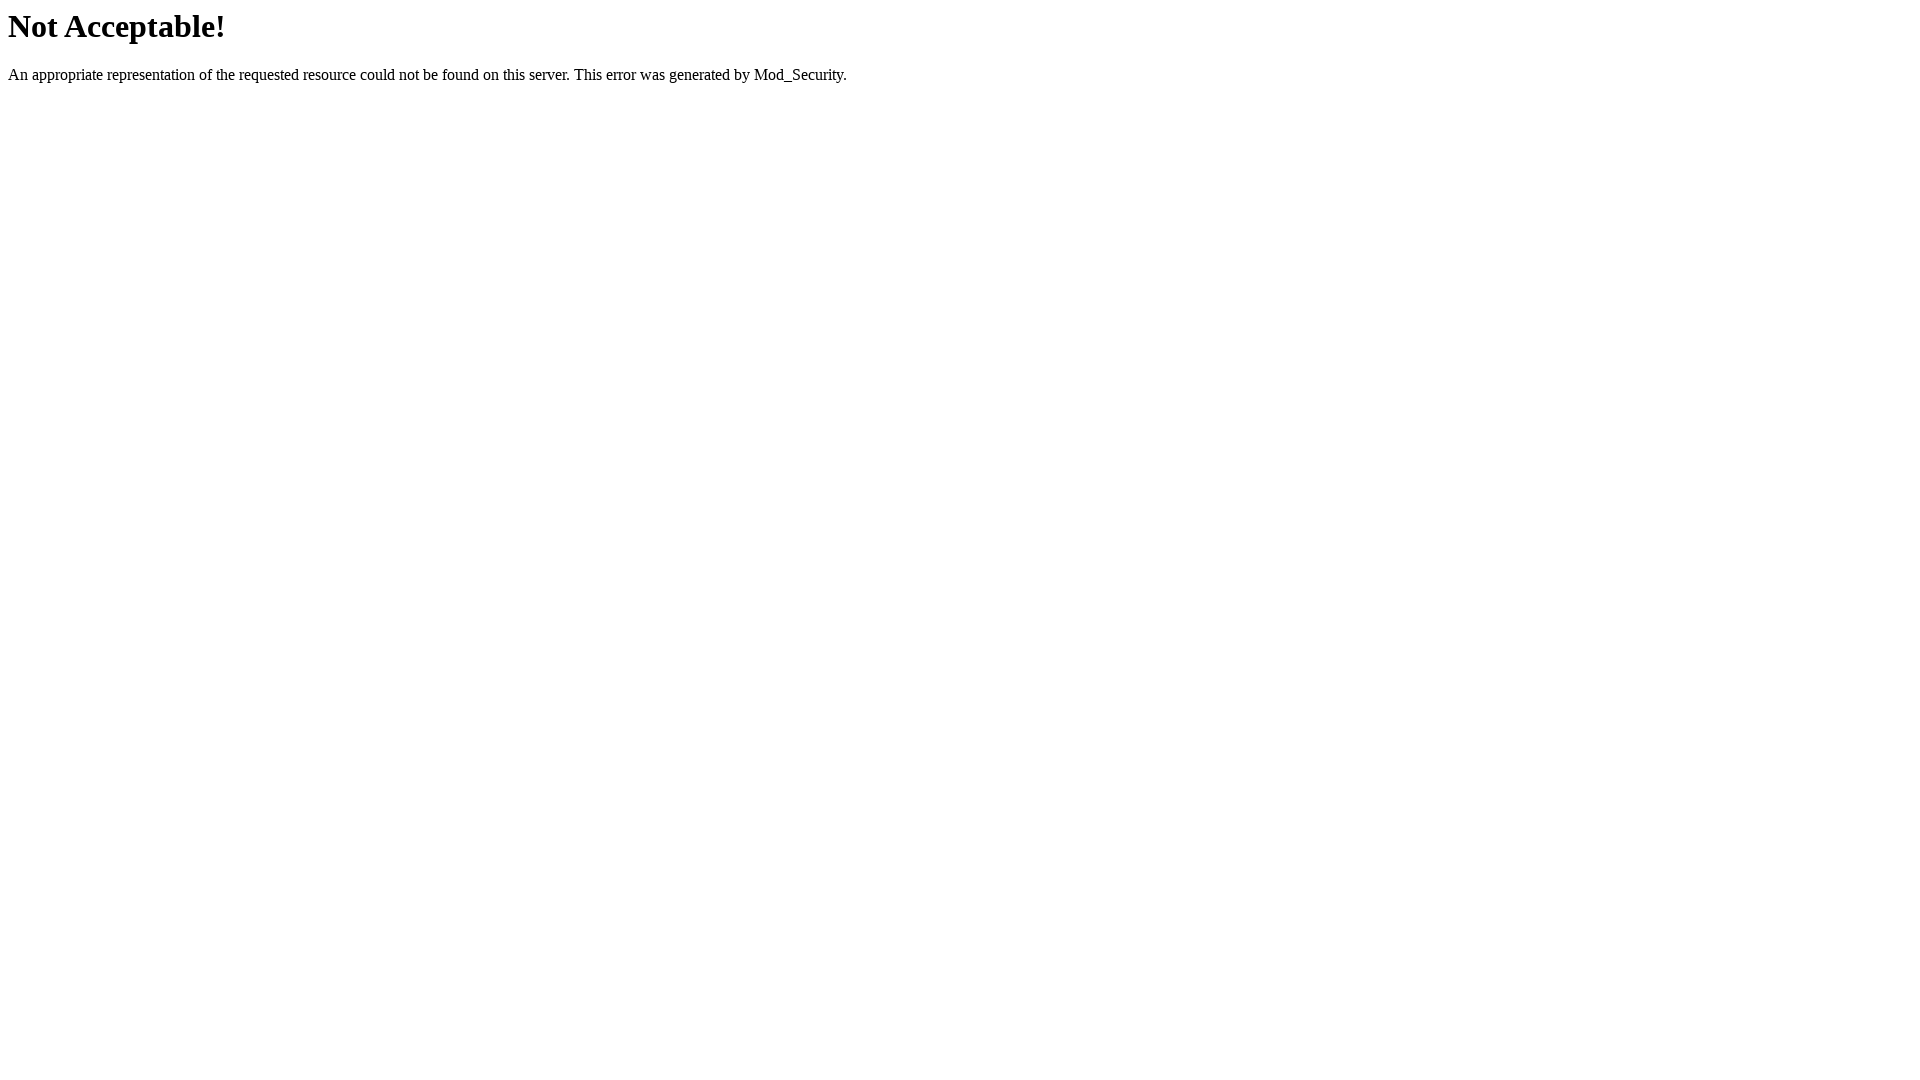

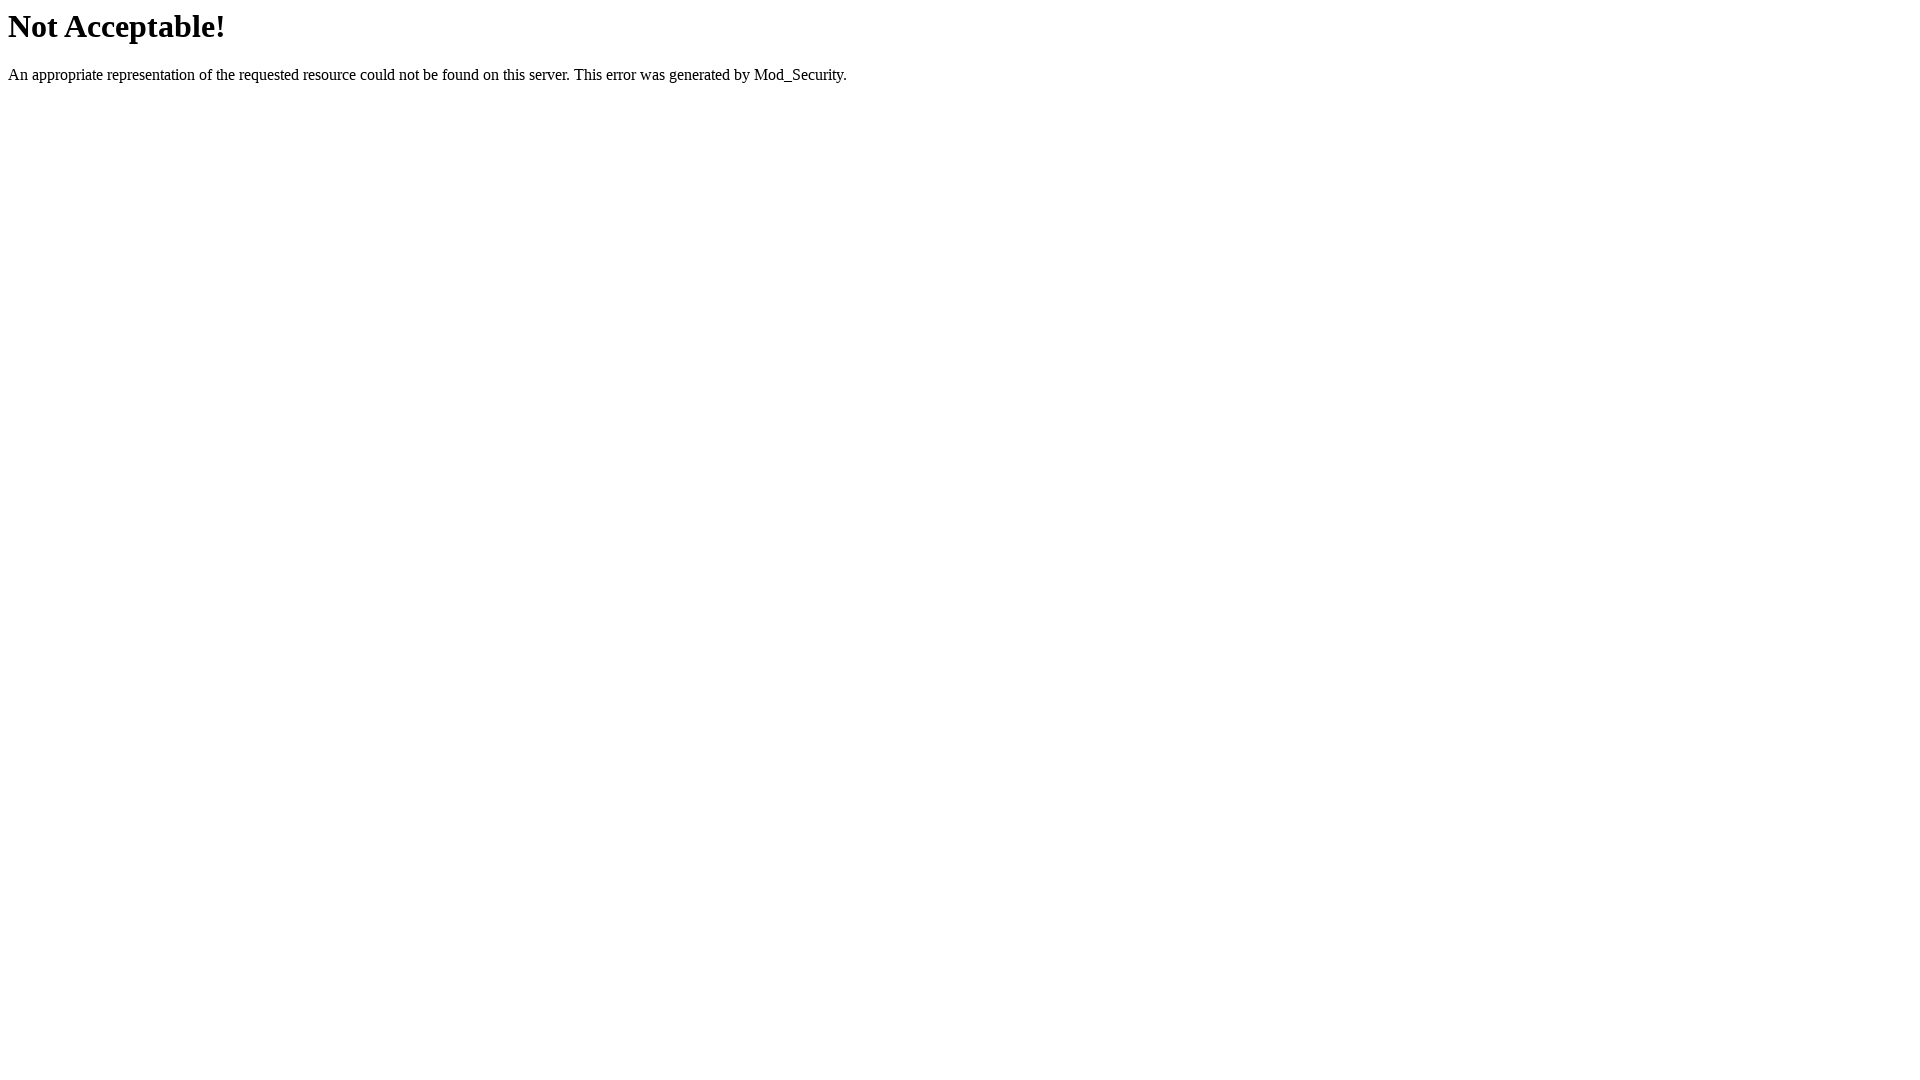